Tests browser navigation methods by navigating to different pages and using back, forward, and refresh functionality

Starting URL: https://demo.openmrs.org/openmrs/login.htm

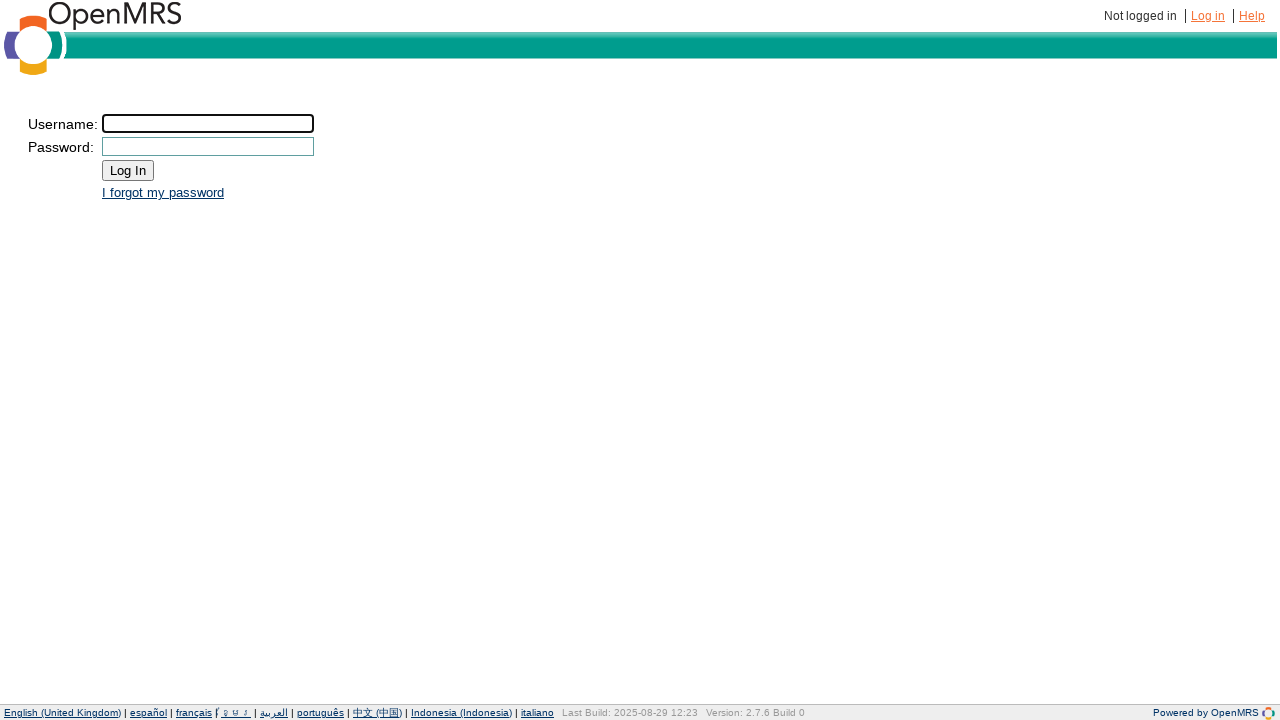

Retrieved the title of the OpenMRS login page
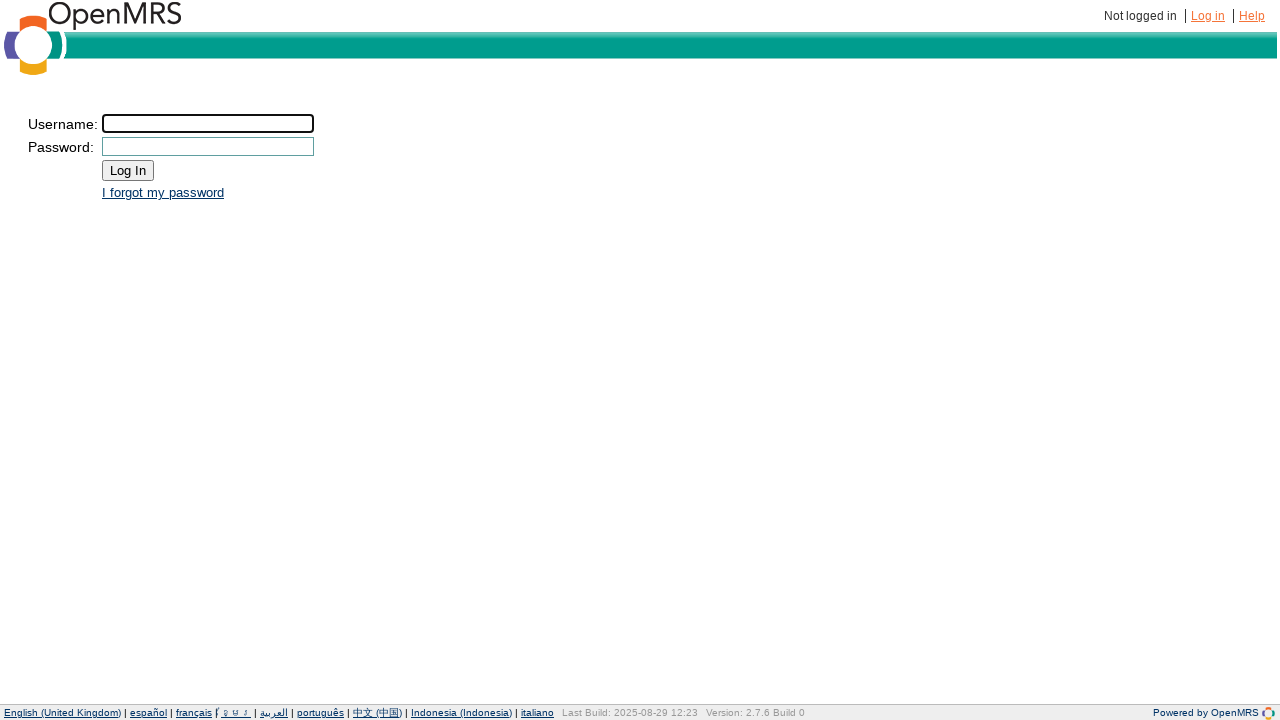

Navigated to Selenium website
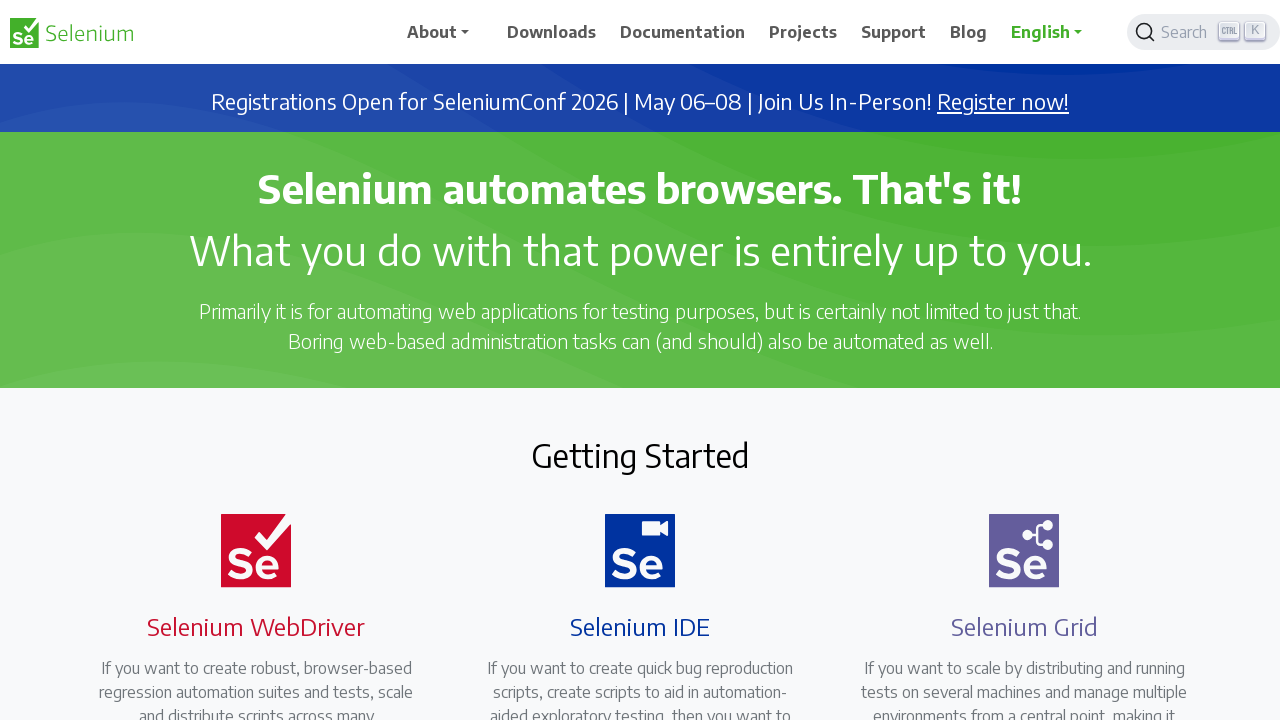

Navigated back to OpenMRS login page using browser back button
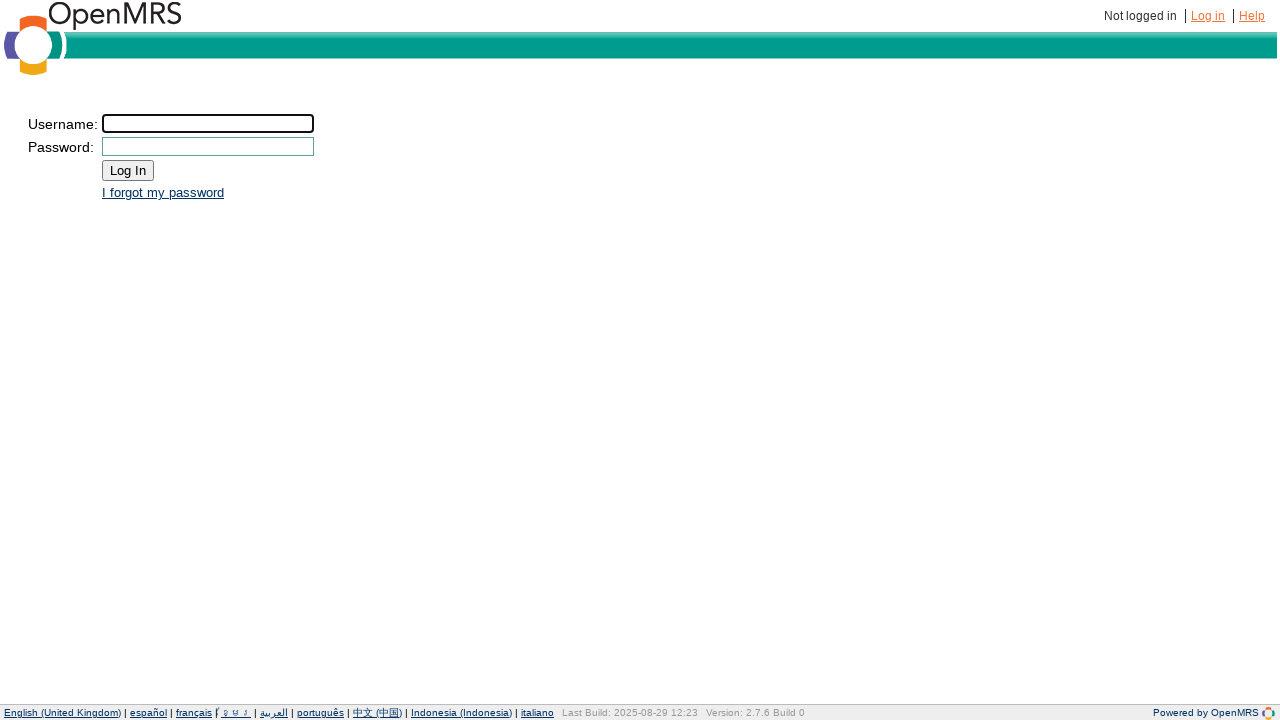

Navigated forward to Selenium website using browser forward button
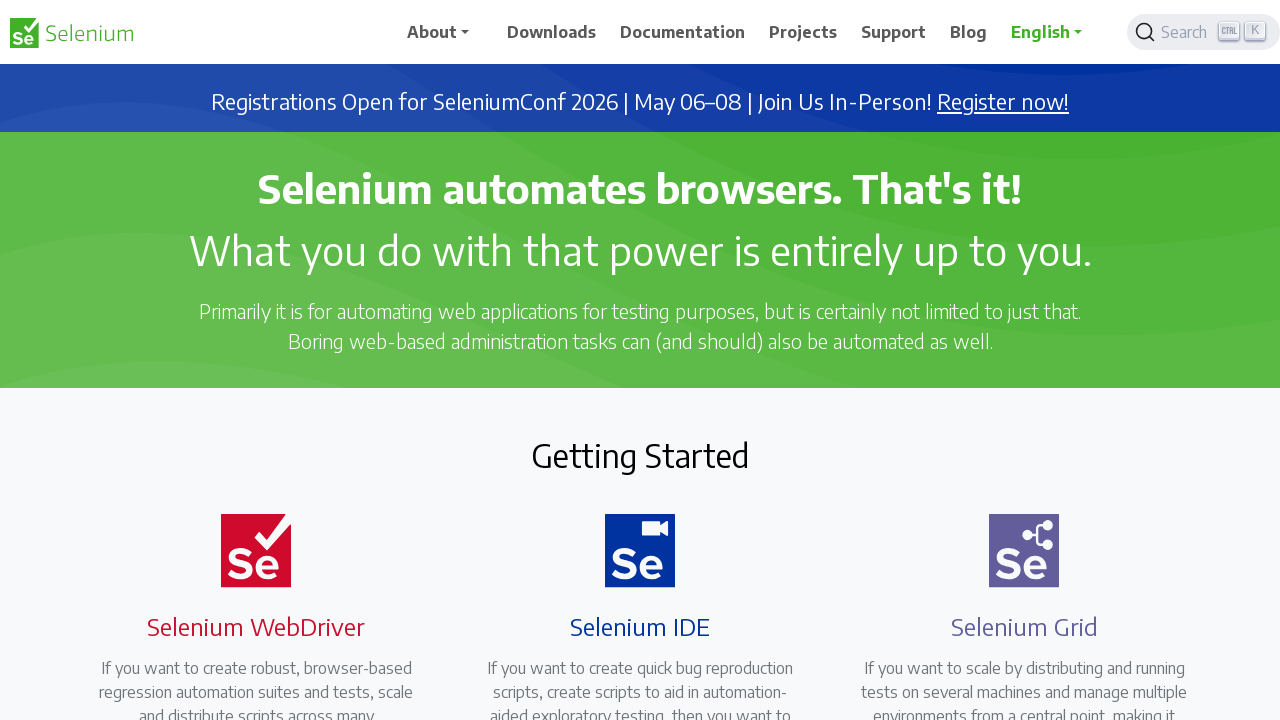

Refreshed the current Selenium website page
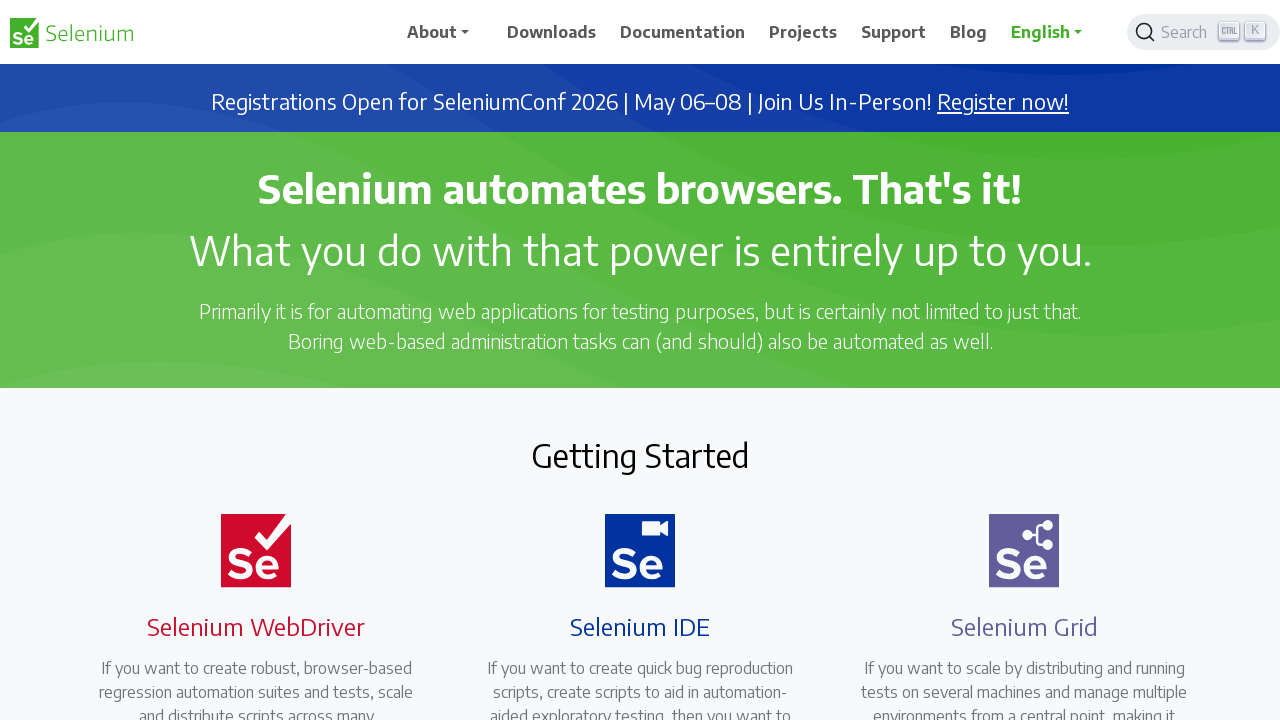

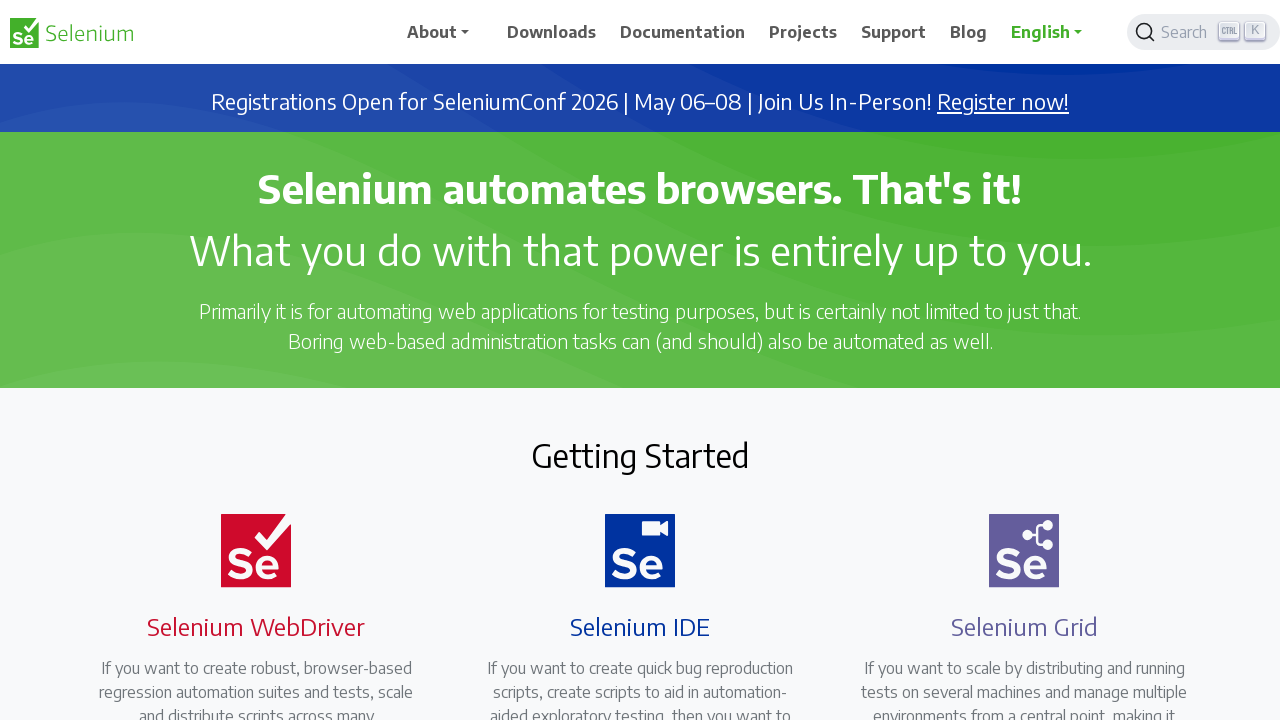